Tests multi-select dropdown functionality by selecting multiple options, verifying selections, and then deselecting options from a multi-select element on Selenium's test form page.

Starting URL: https://www.selenium.dev/selenium/web/formPage.html

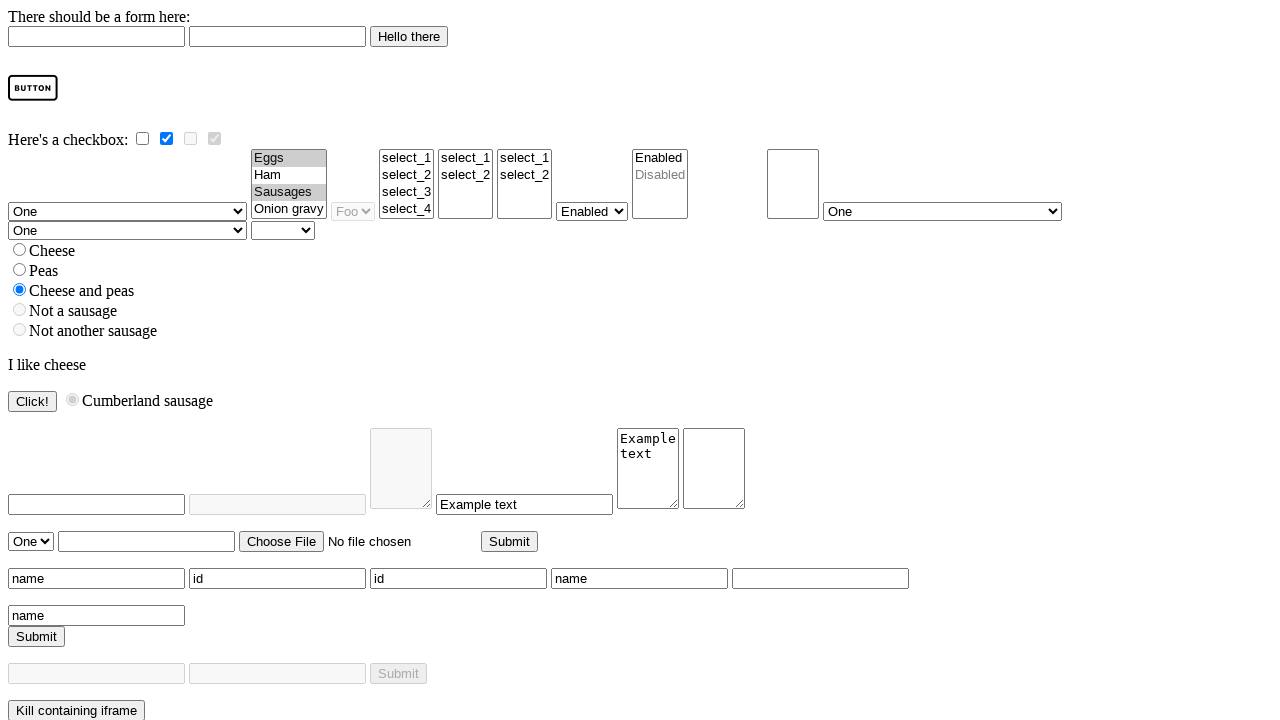

Located multi-select dropdown element
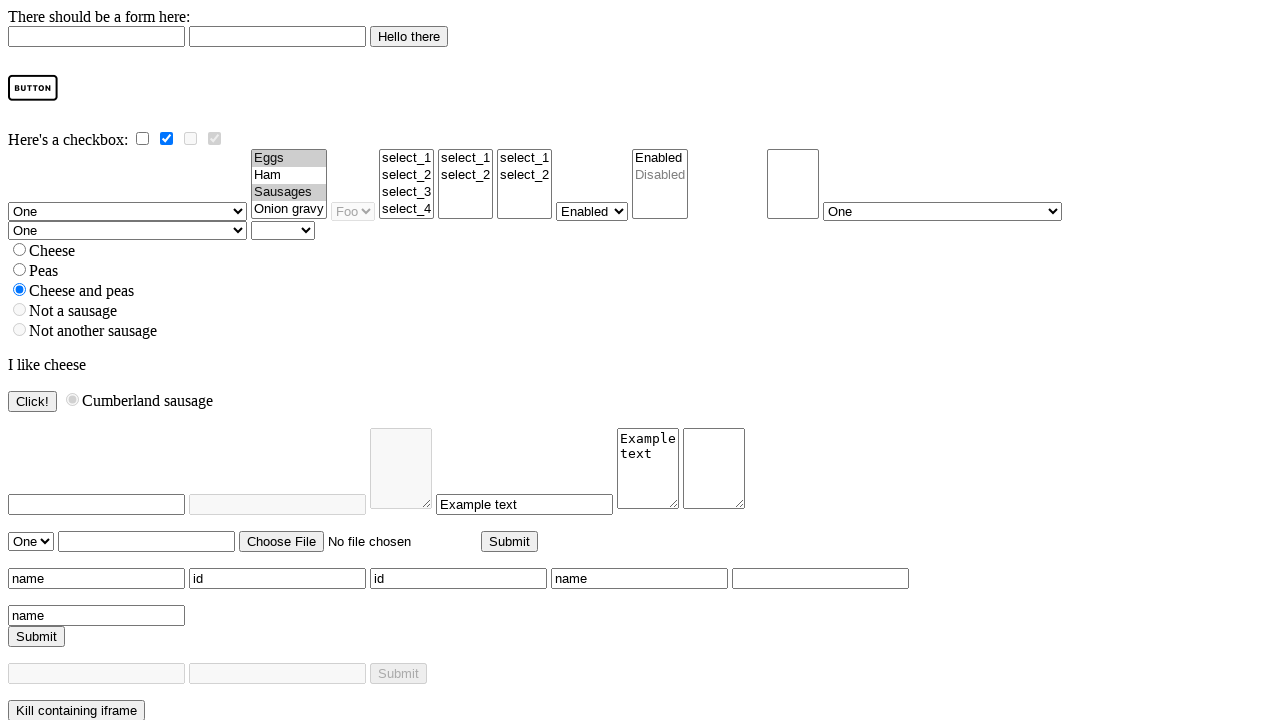

Multi-select dropdown is visible and ready
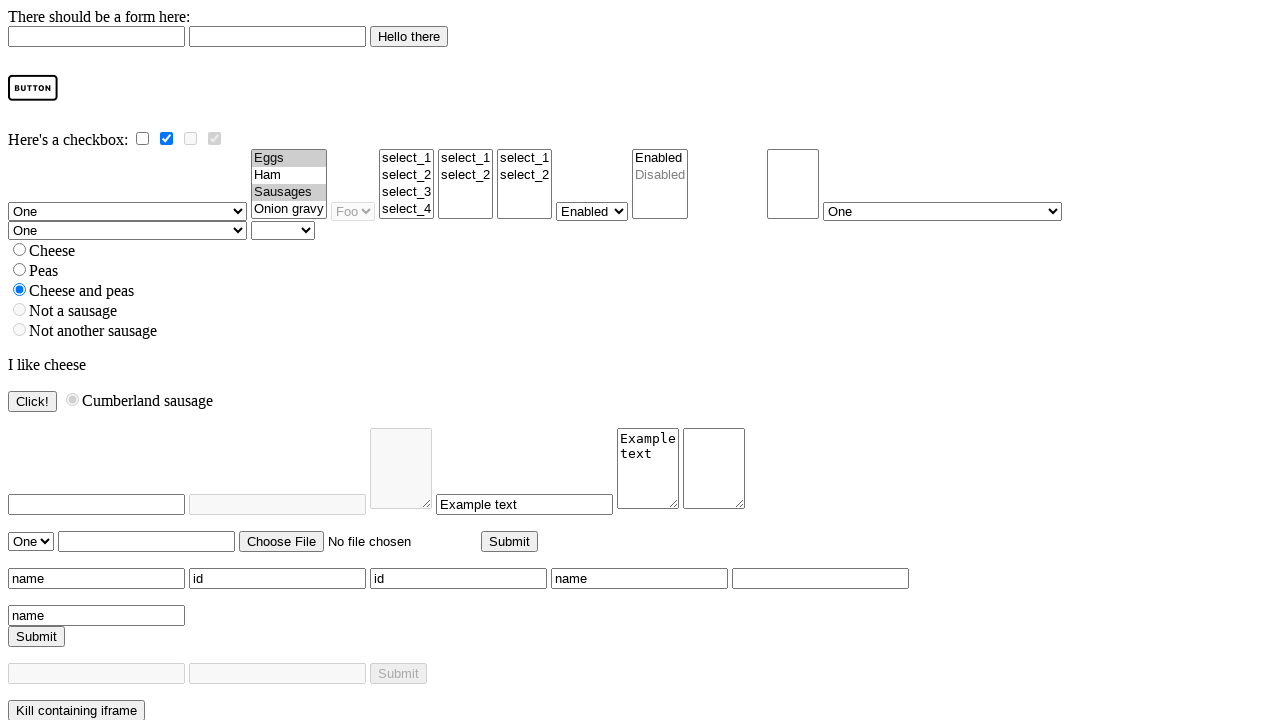

Selected 'Eggs' from multi-select dropdown on select#multi
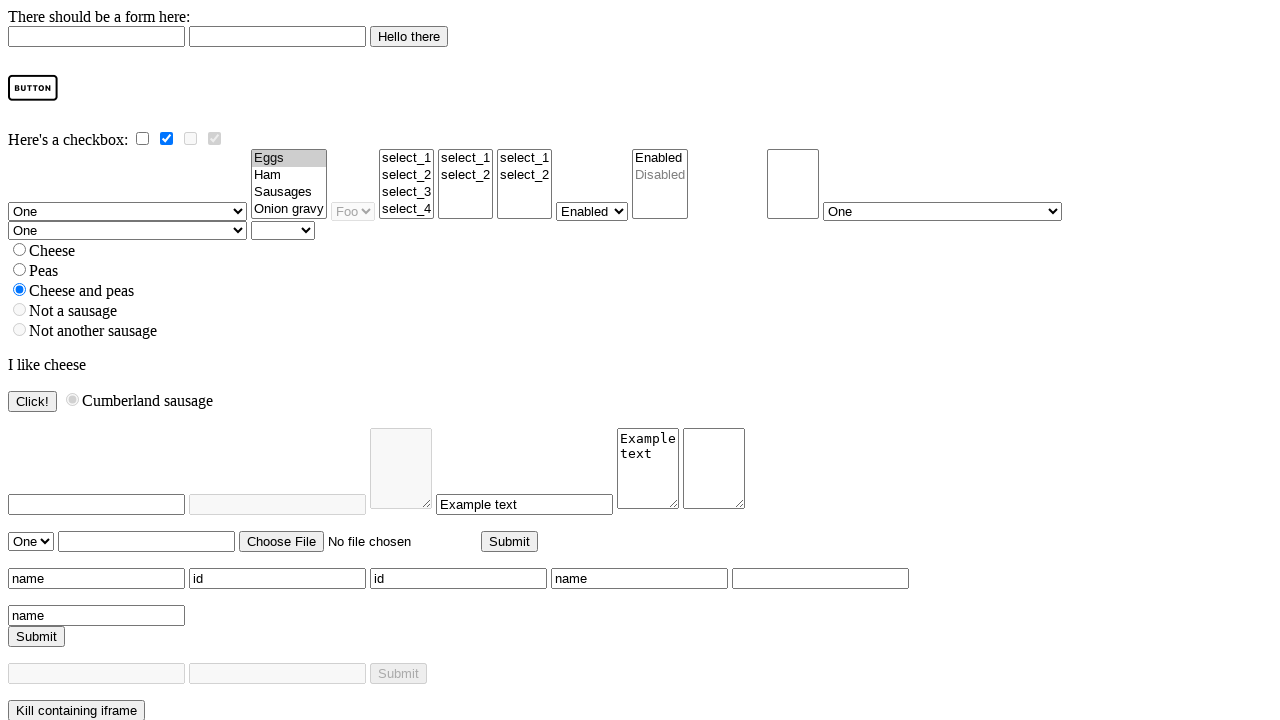

Selected both 'Eggs' and 'Onion gravy' in multi-select dropdown on select#multi
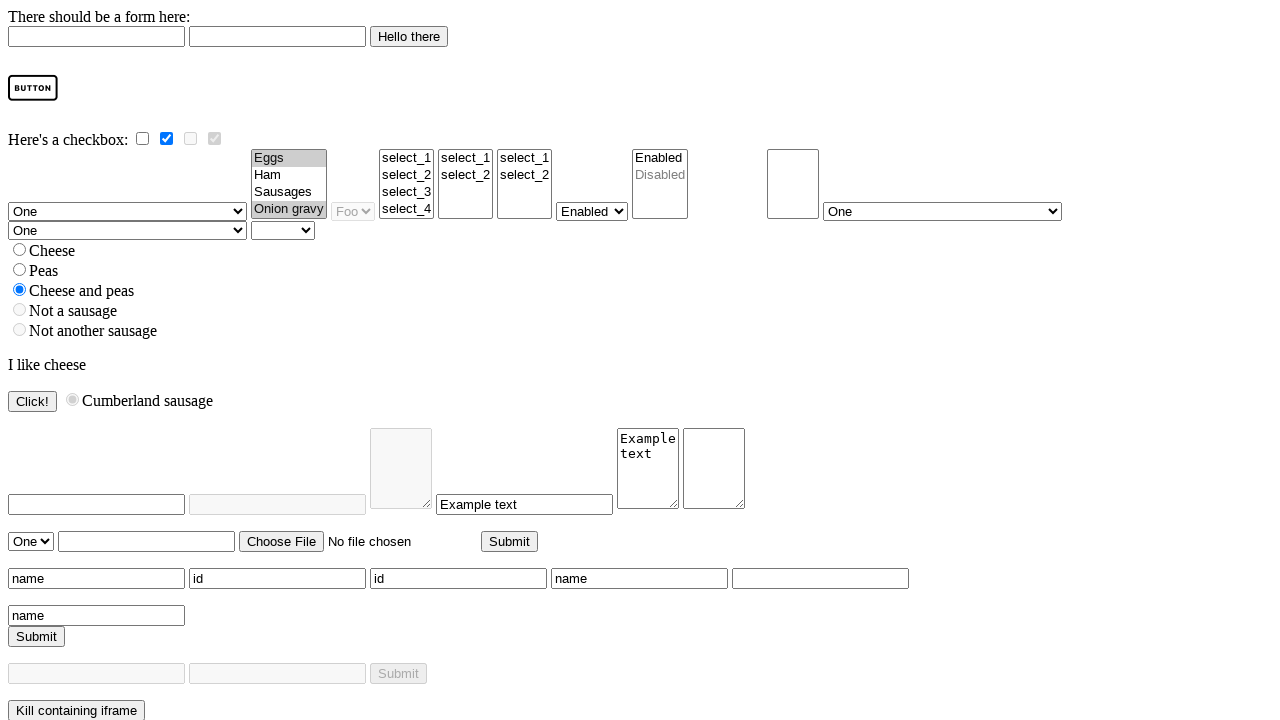

Deselected 'Onion gravy', keeping only 'Eggs' selected on select#multi
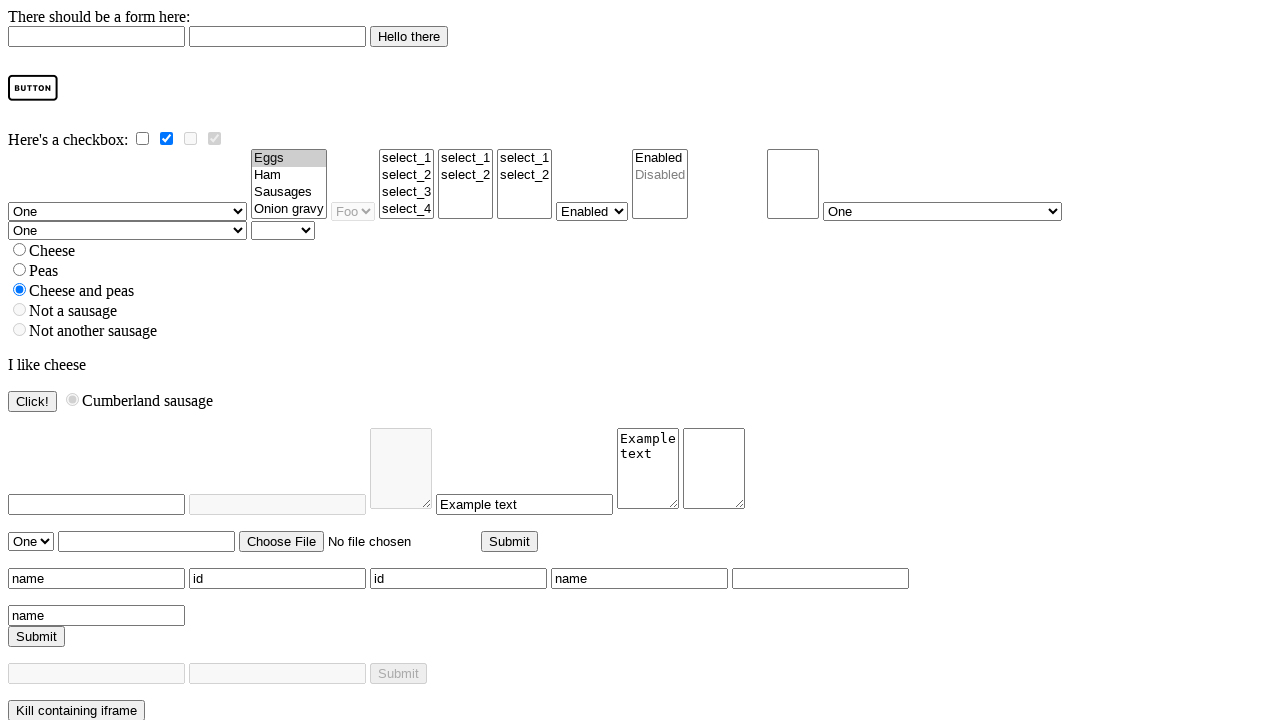

Deselected all options from multi-select dropdown on select#multi
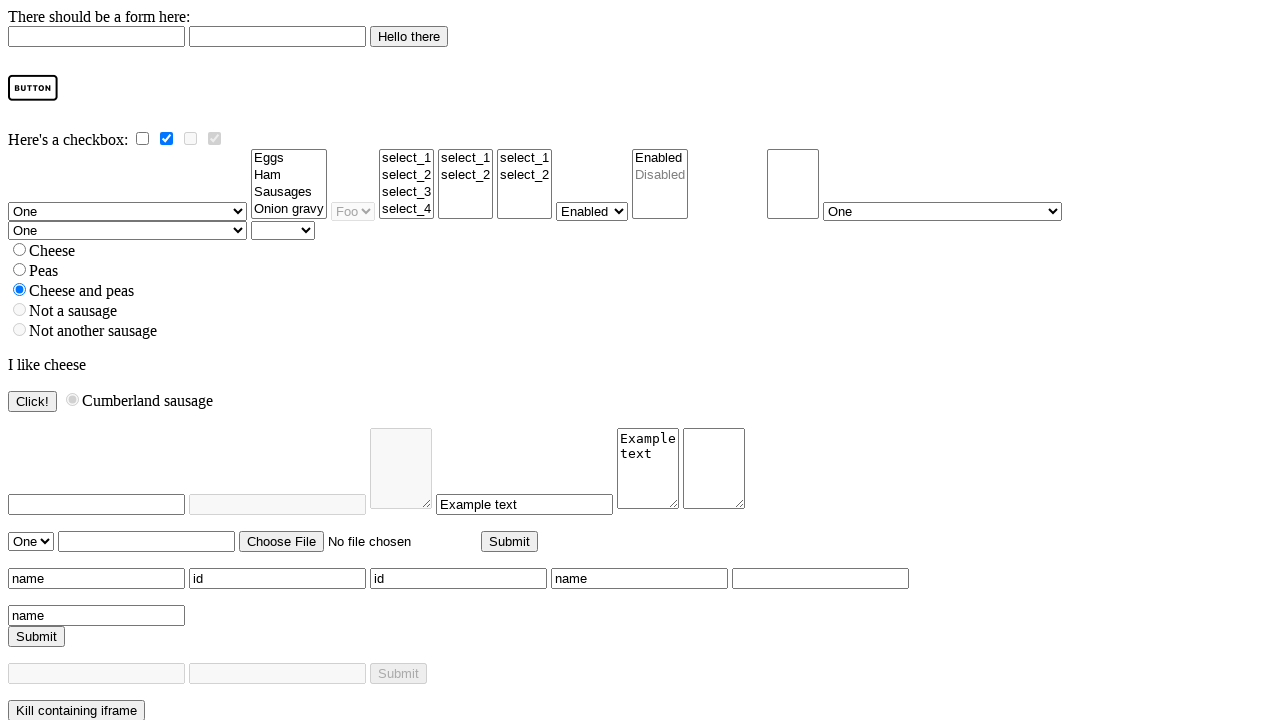

Verified multi-select dropdown is still present and functional
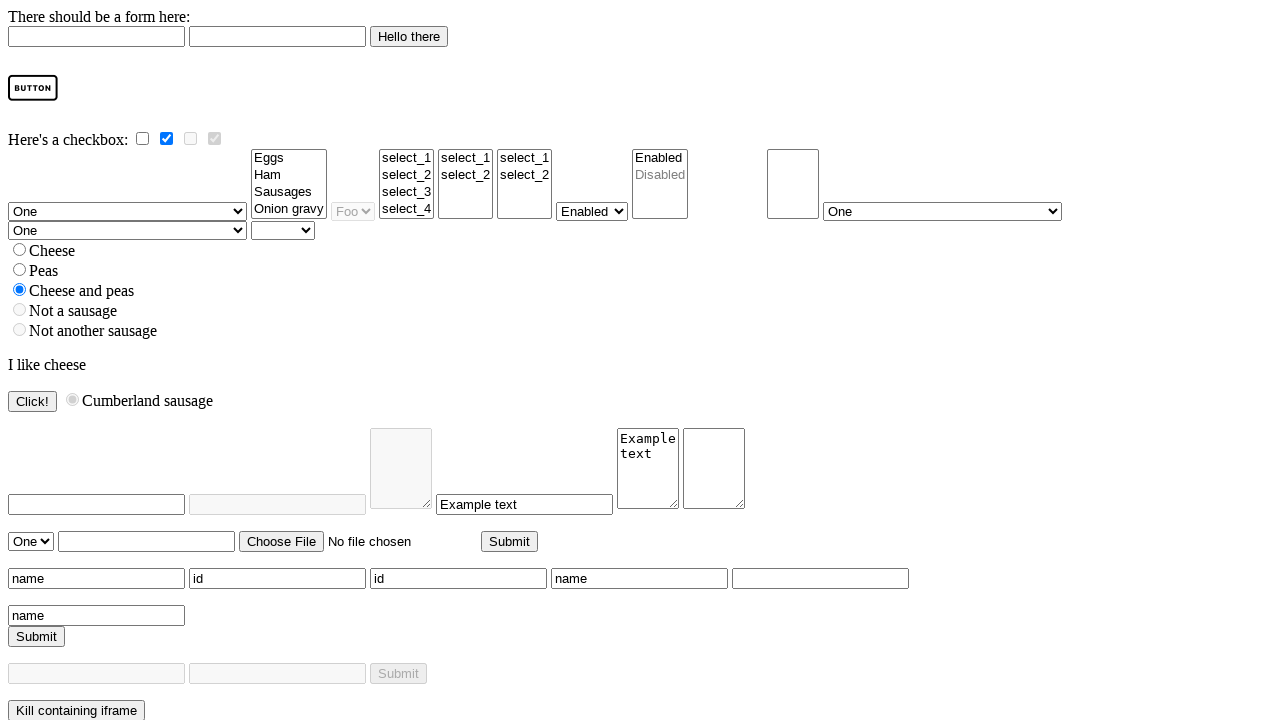

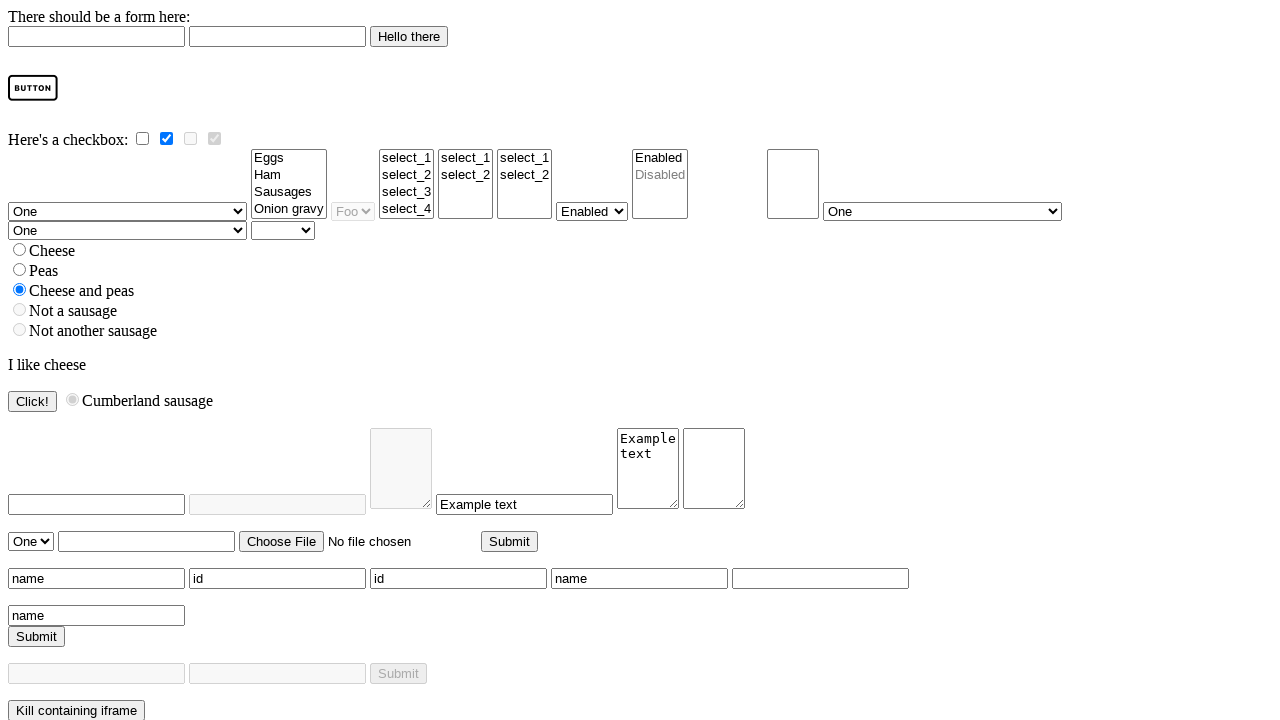